Tests hovering over a button element identified by its role and name on a test automation practice page

Starting URL: https://testautomationpractice.blogspot.com/

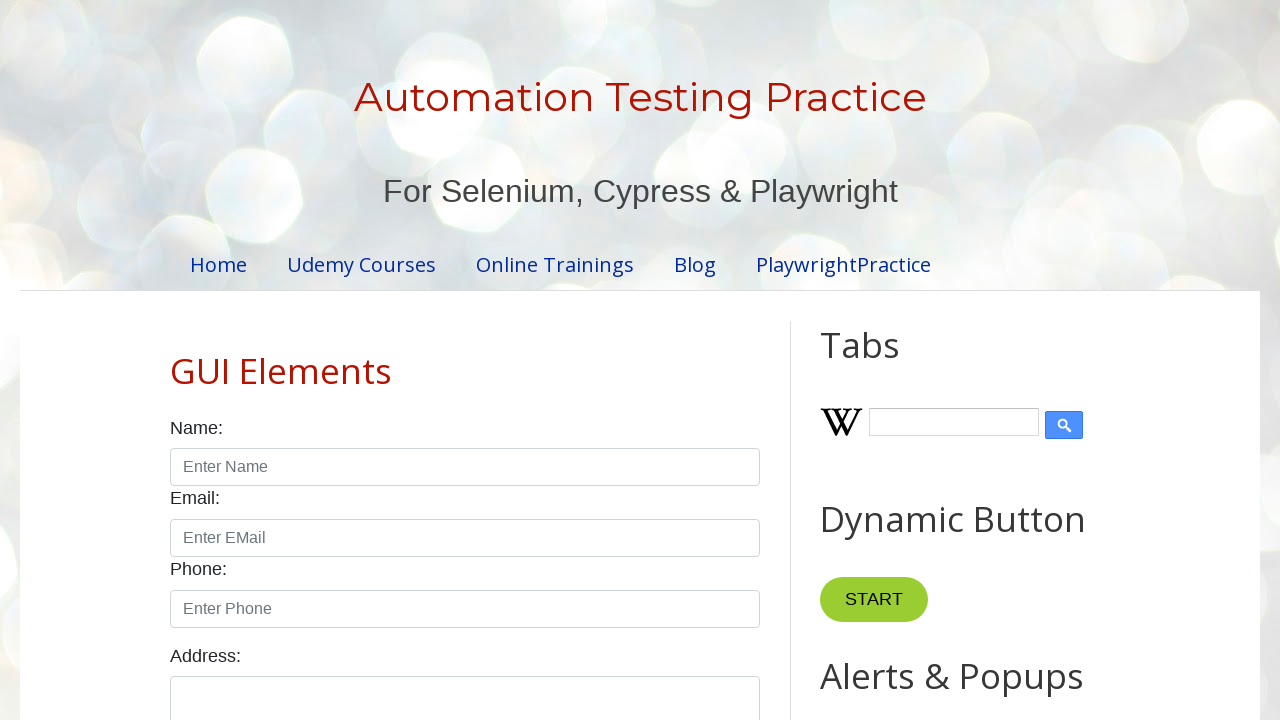

Navigated to test automation practice page
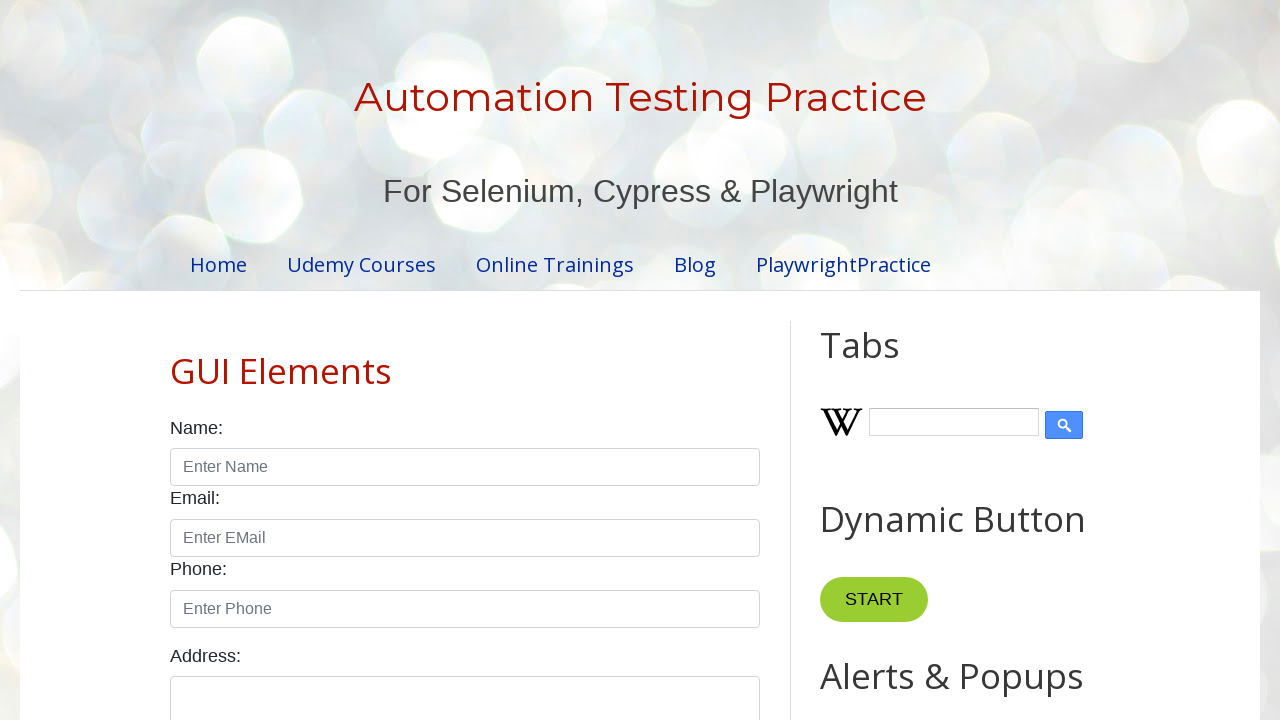

Hovered over the 'Point Me' button identified by role at (868, 360) on internal:role=button[name="Point Me"i]
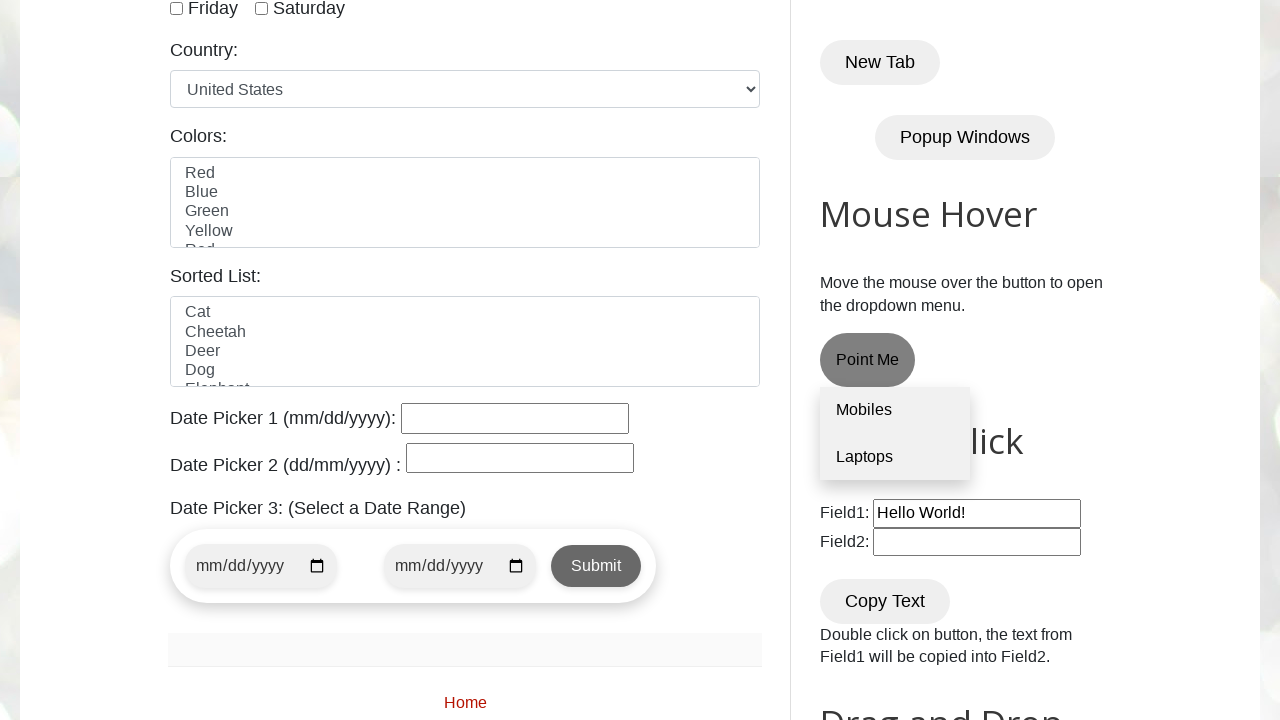

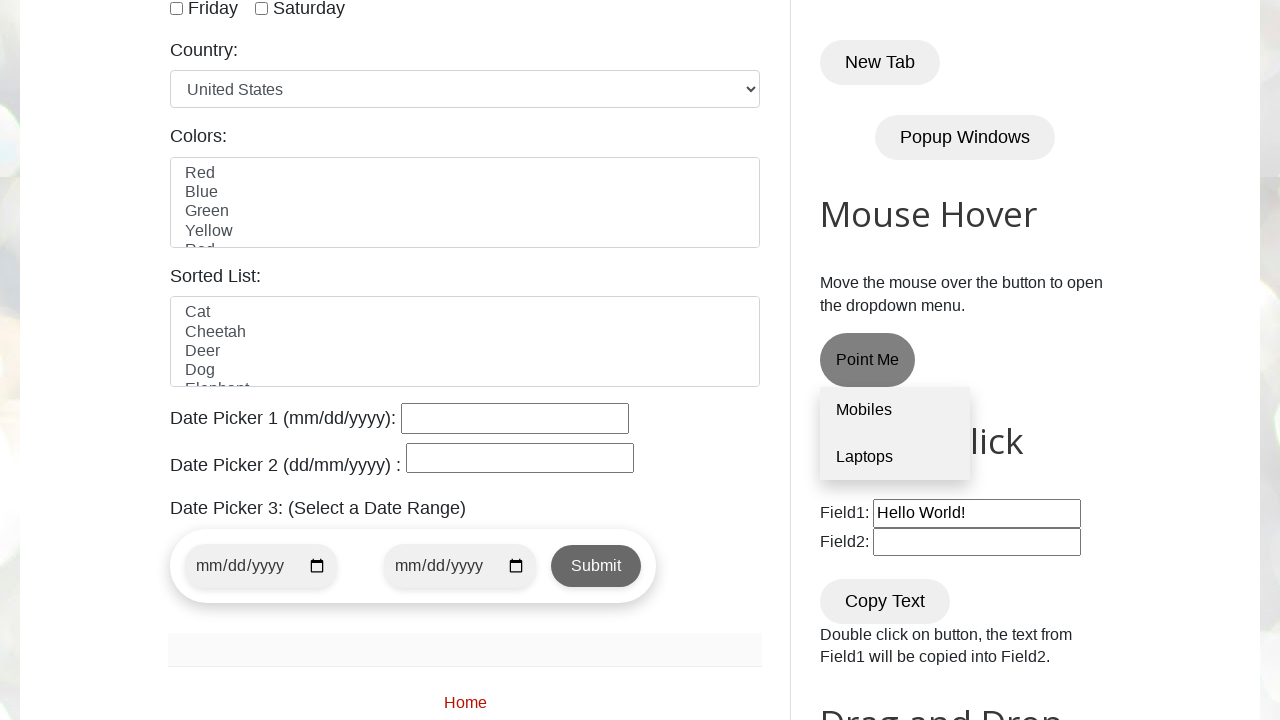